Tests keyboard operations on a registration form by entering text in the first name field, selecting all text, and copying it

Starting URL: http://demo.automationtesting.in/Register.html

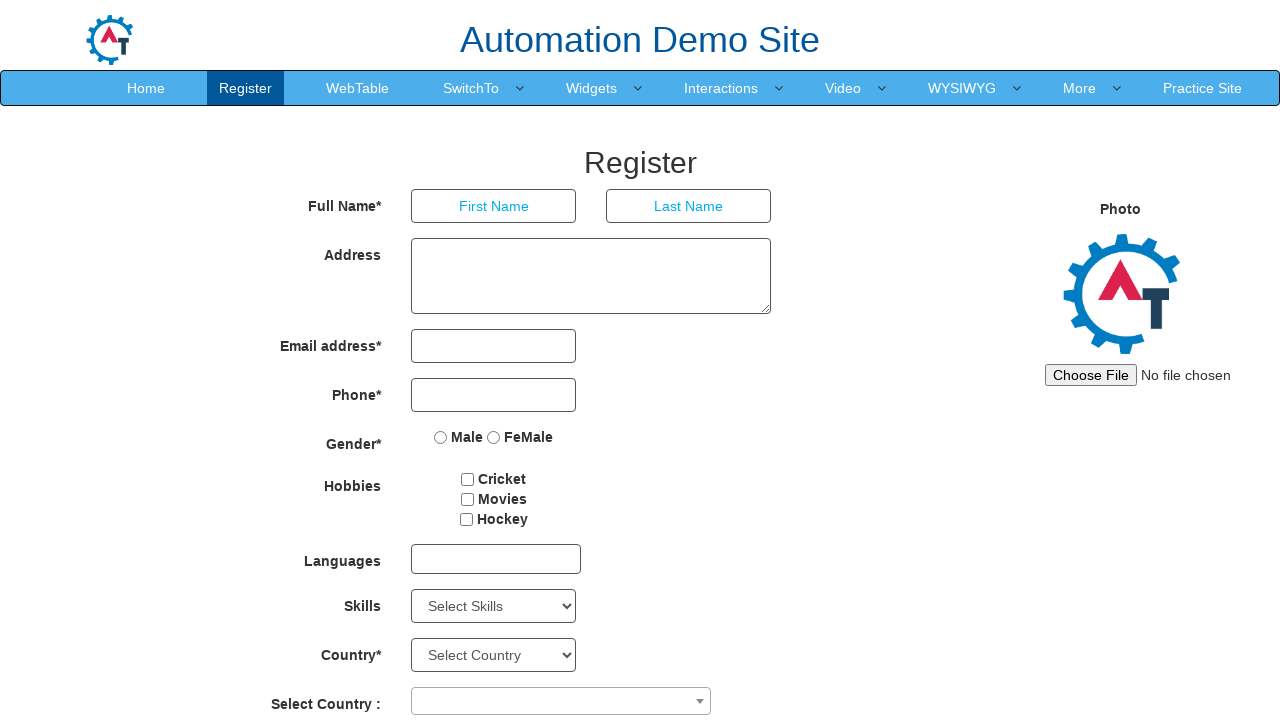

Entered 'admin' in first name field on input[placeholder='First Name']
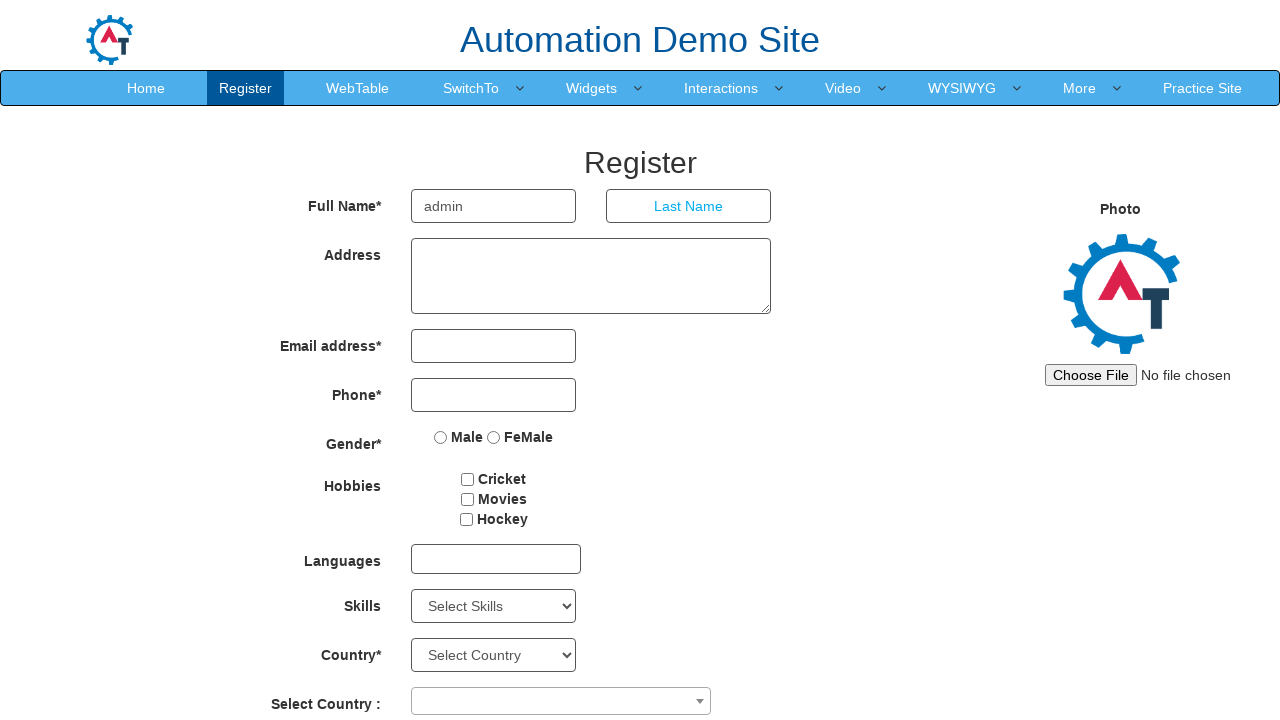

Selected all text in first name field using Ctrl+A on input[placeholder='First Name']
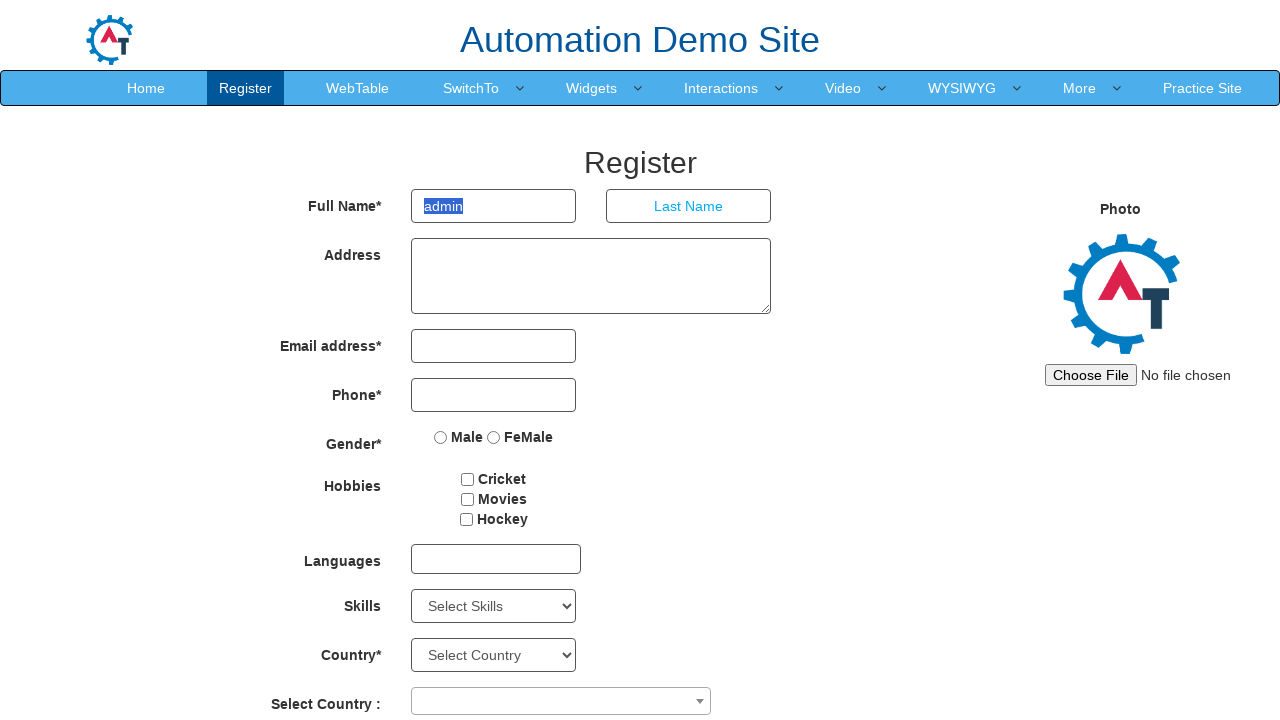

Copied selected text from first name field using Ctrl+C on input[placeholder='First Name']
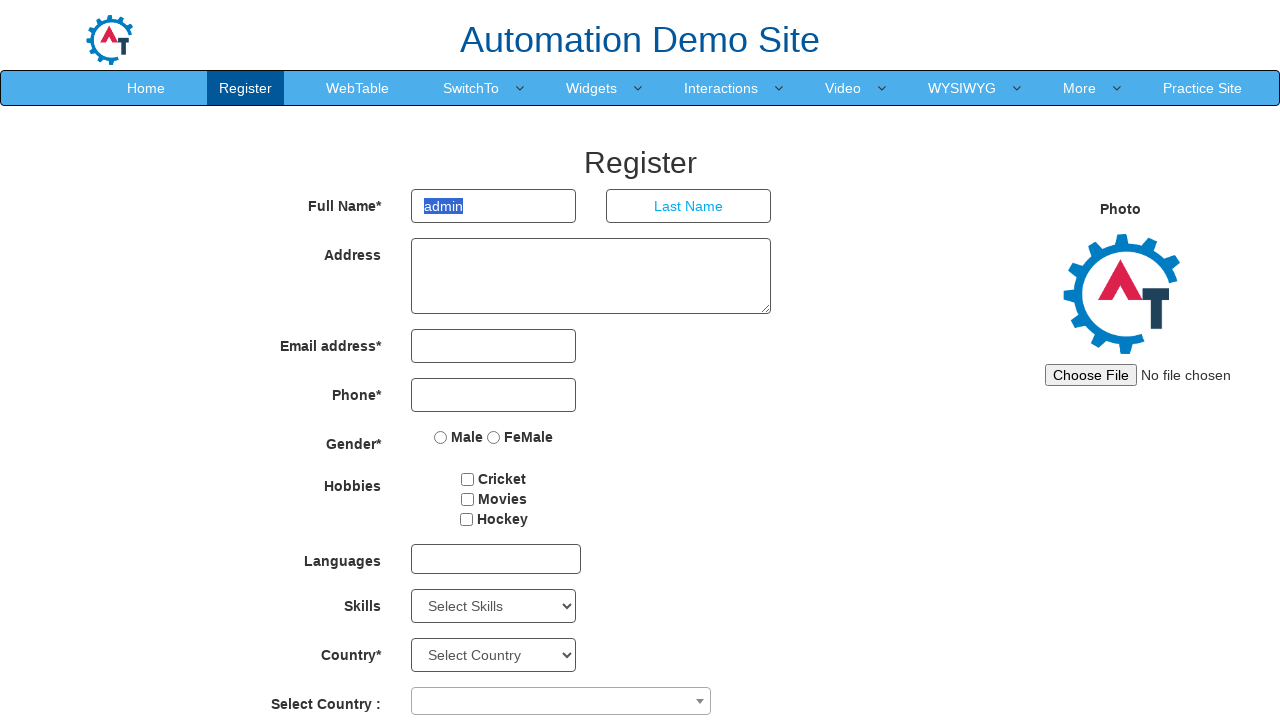

Focused on last name field on input[placeholder='Last Name']
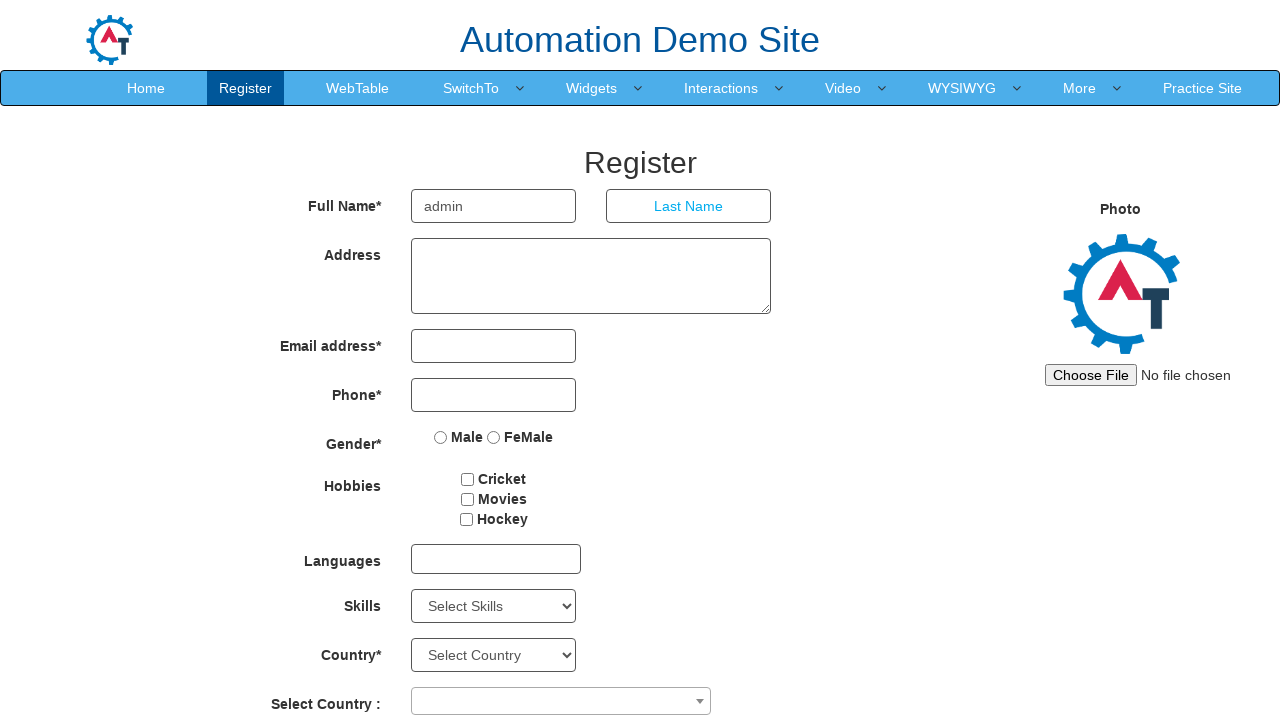

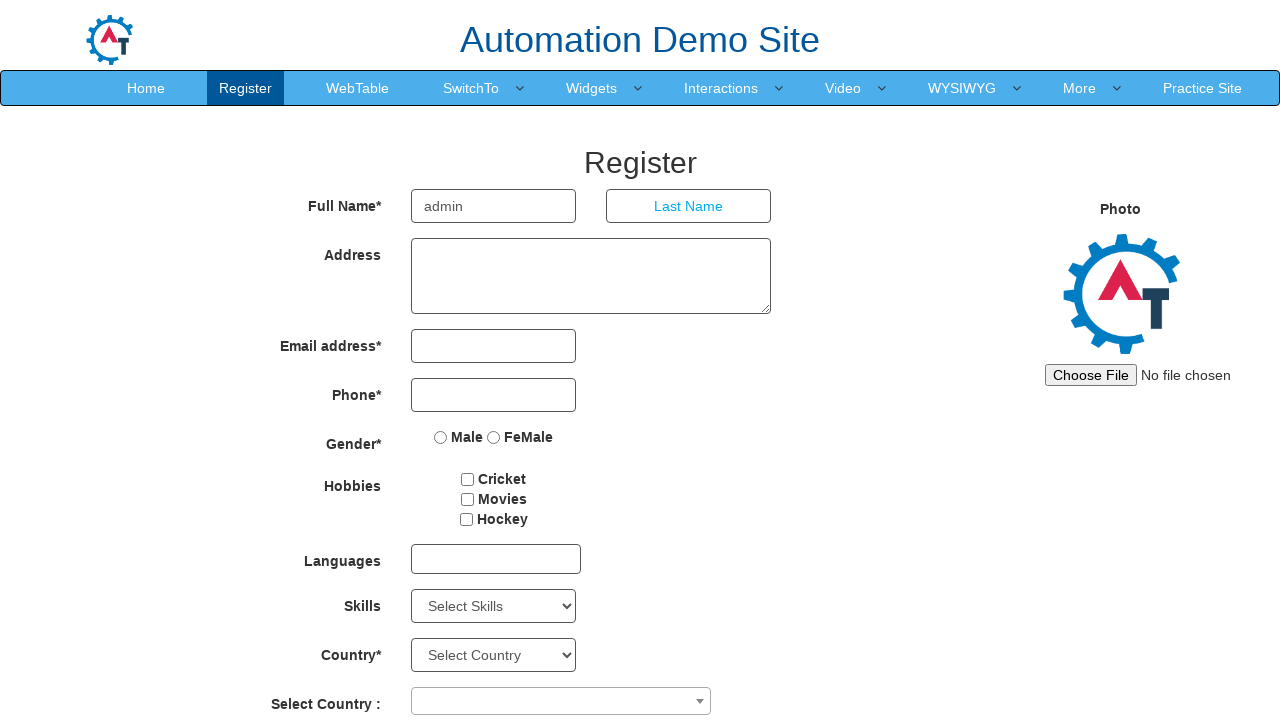